Tests radio button selection and input field visibility toggle functionality on an automation practice page

Starting URL: https://rahulshettyacademy.com/AutomationPractice/

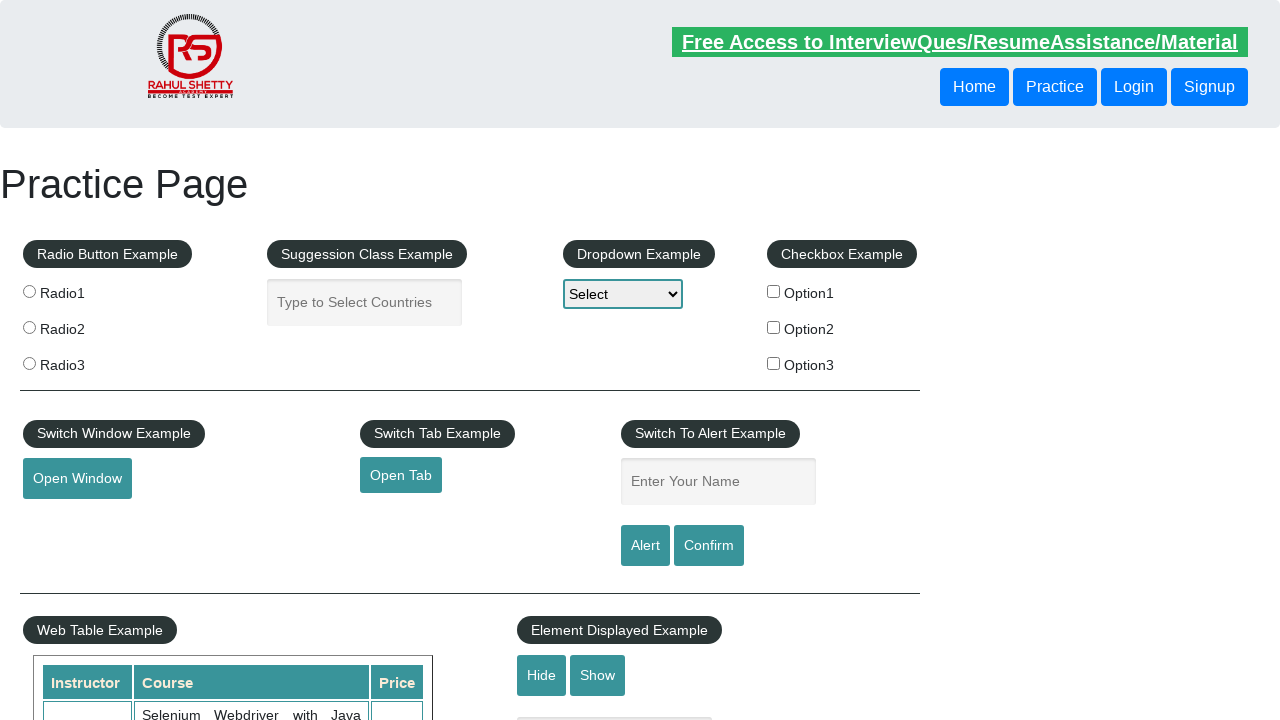

Clicked the first radio button (radio1) at (29, 291) on input[value='radio1']
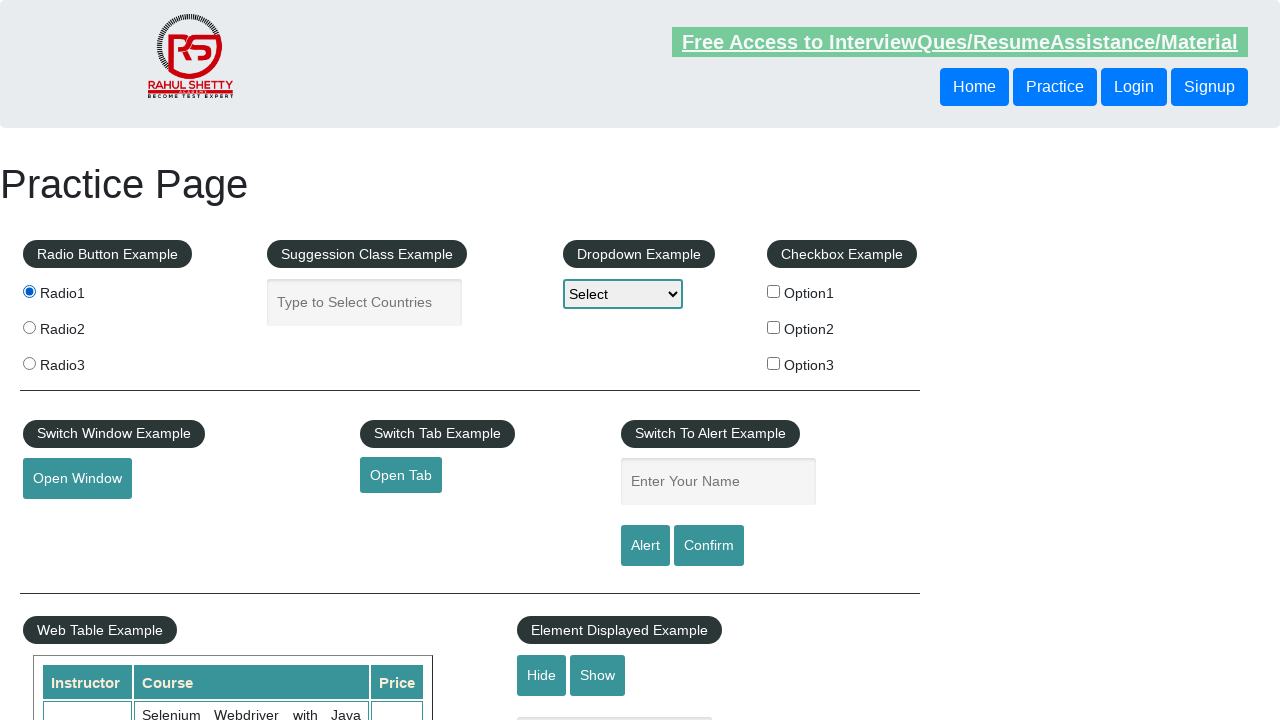

Clicked the hide button to hide the text box at (542, 675) on #hide-textbox
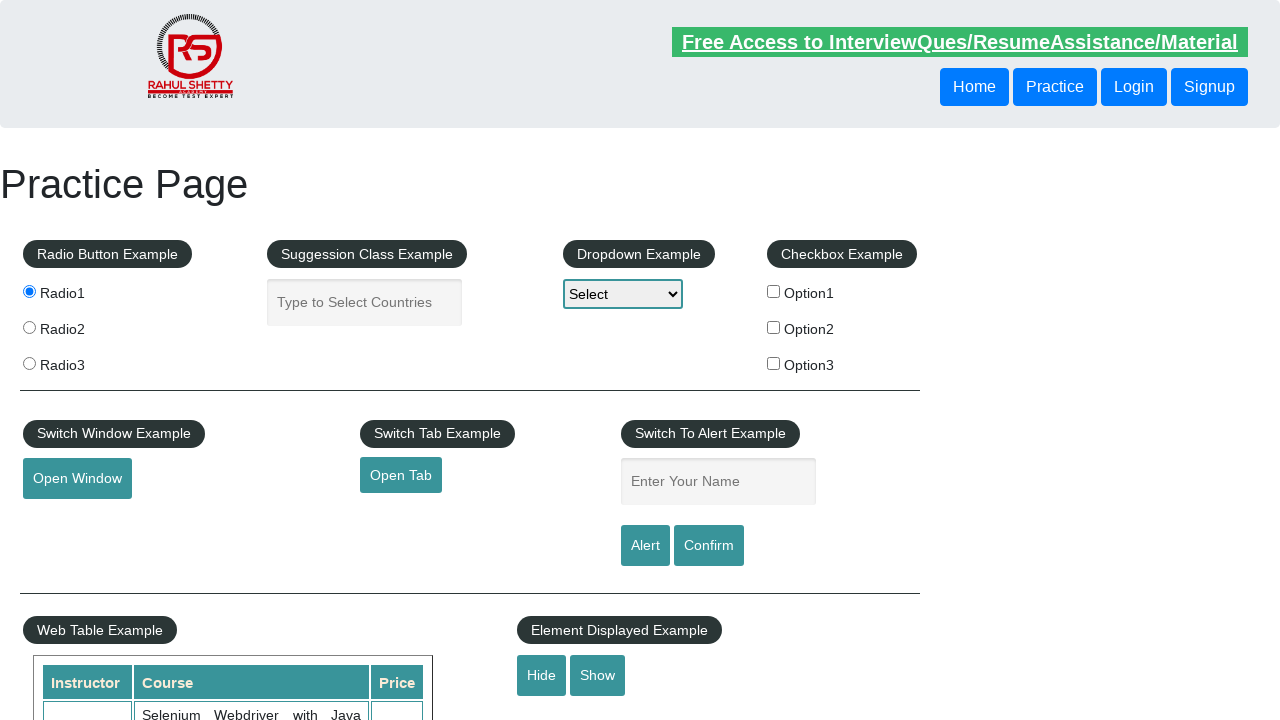

Input box is not visible after clicking hide button
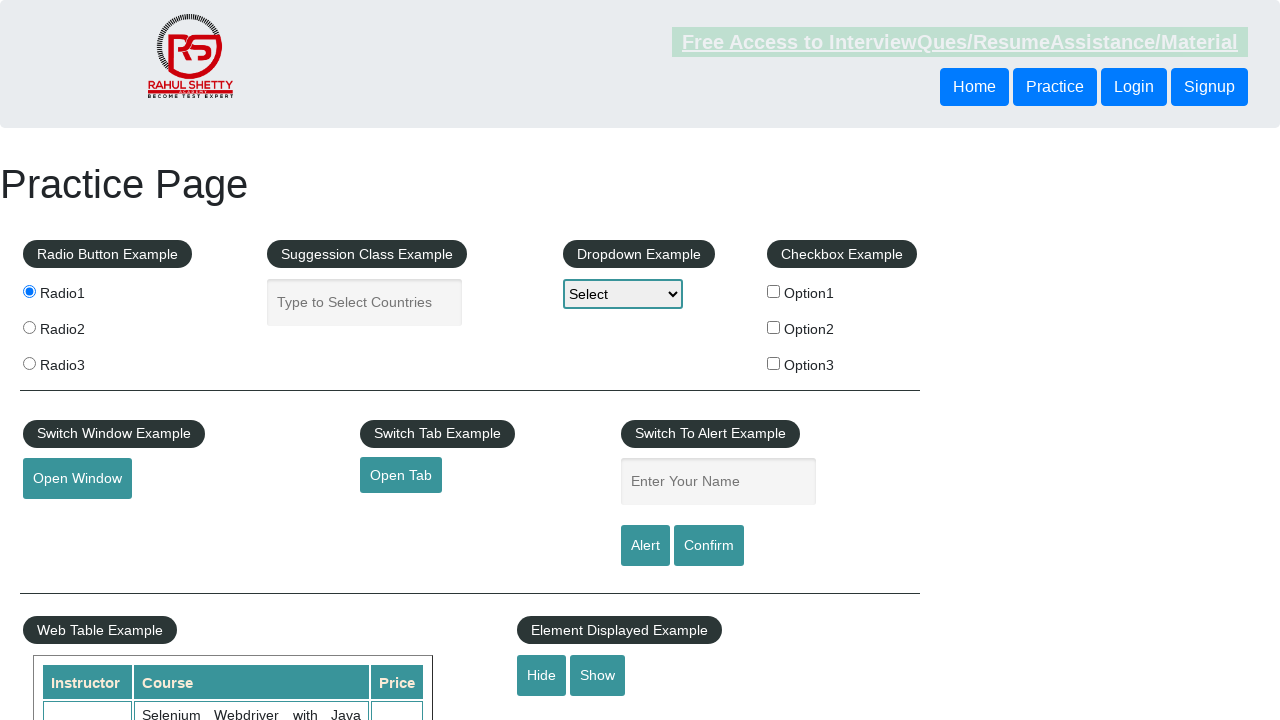

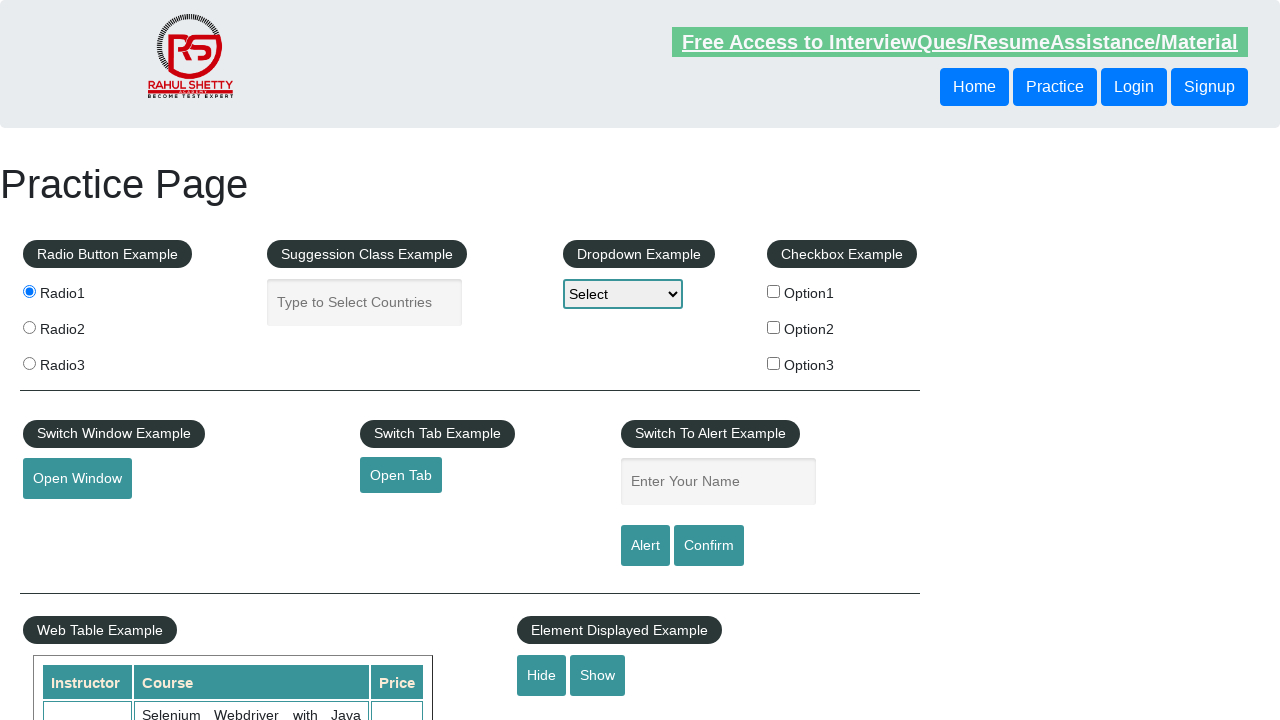